Tests interaction with a web table by locating the table element, counting rows and columns, and verifying cell data can be accessed

Starting URL: http://qaclickacademy.com/practice.php

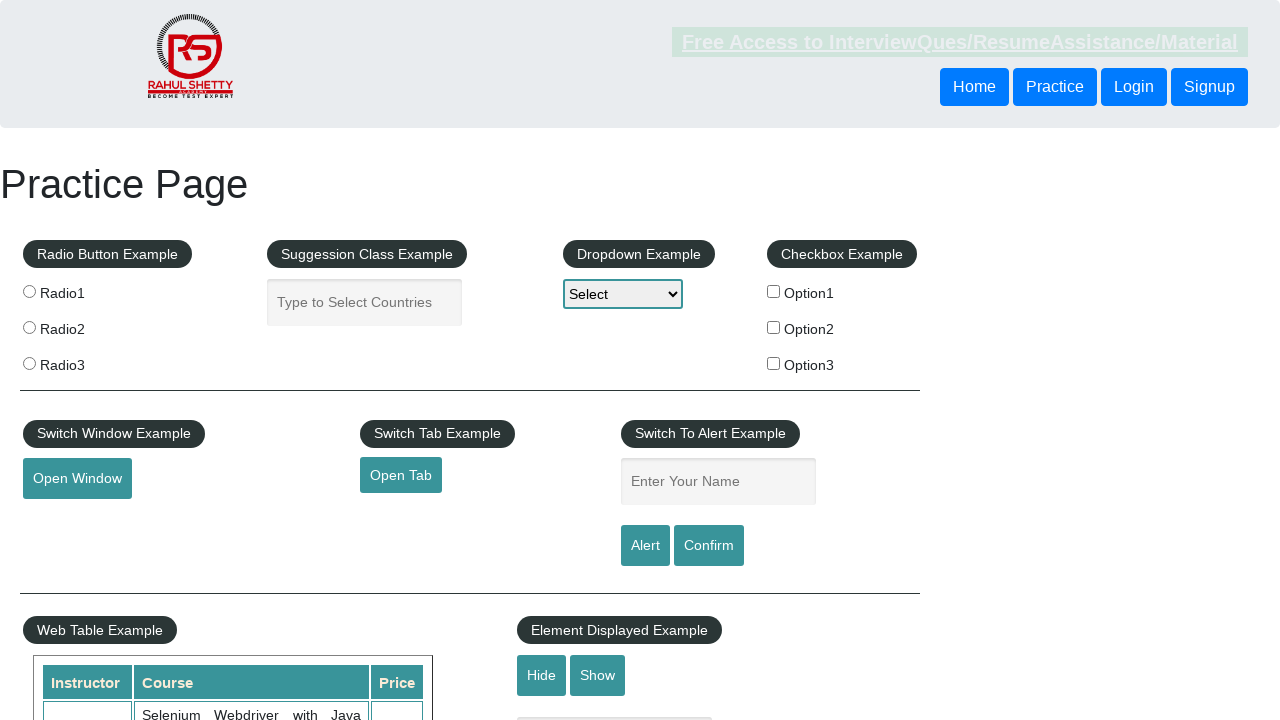

Waited for product table to be visible
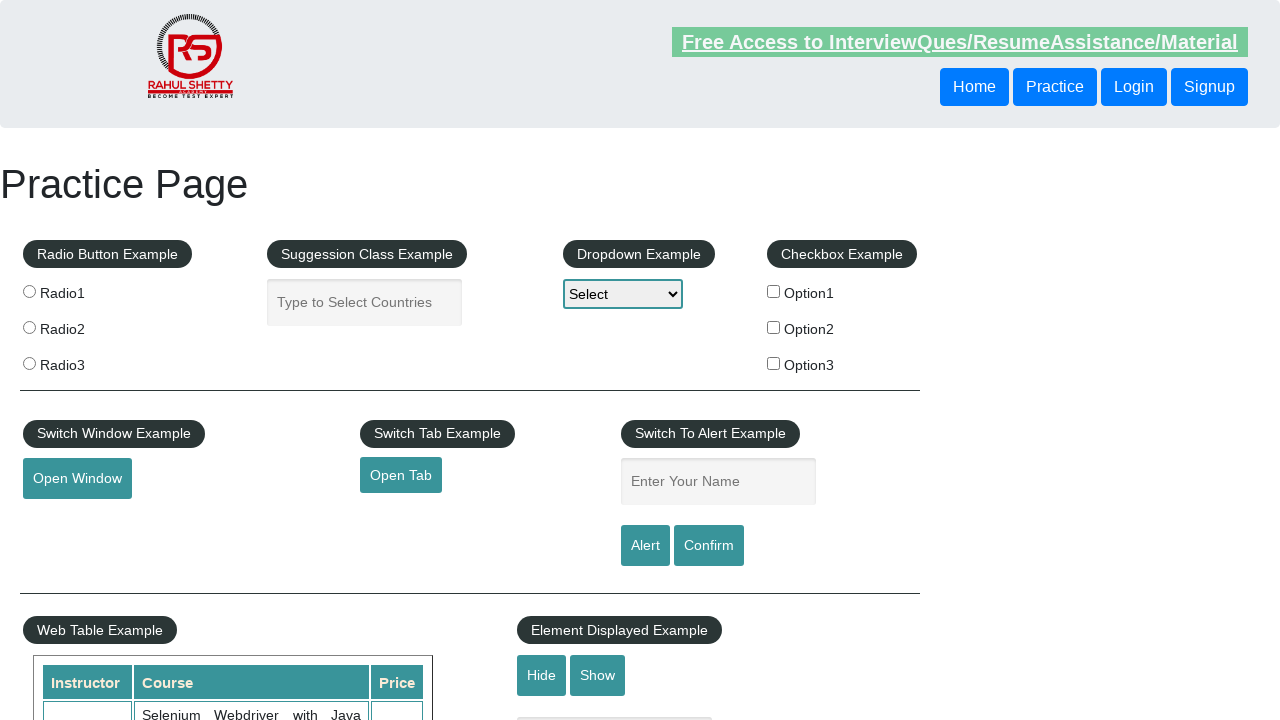

Located the product table element
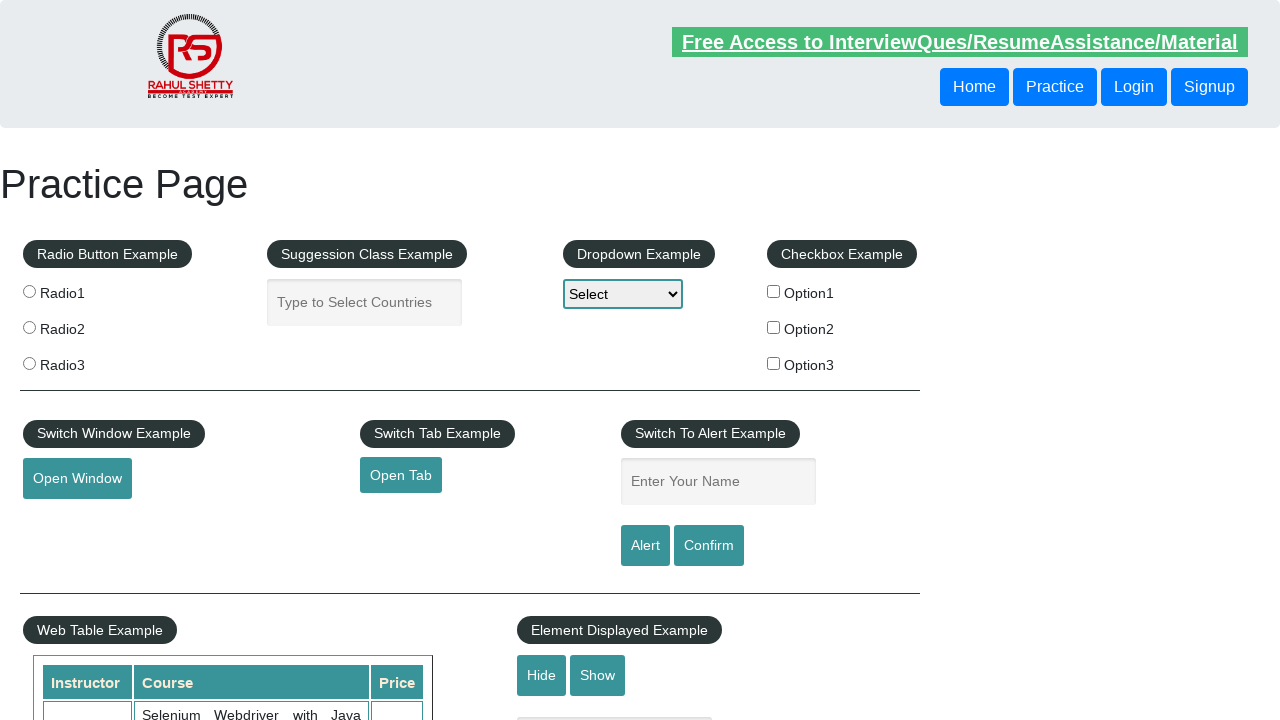

Verified table rows exist and first row is ready
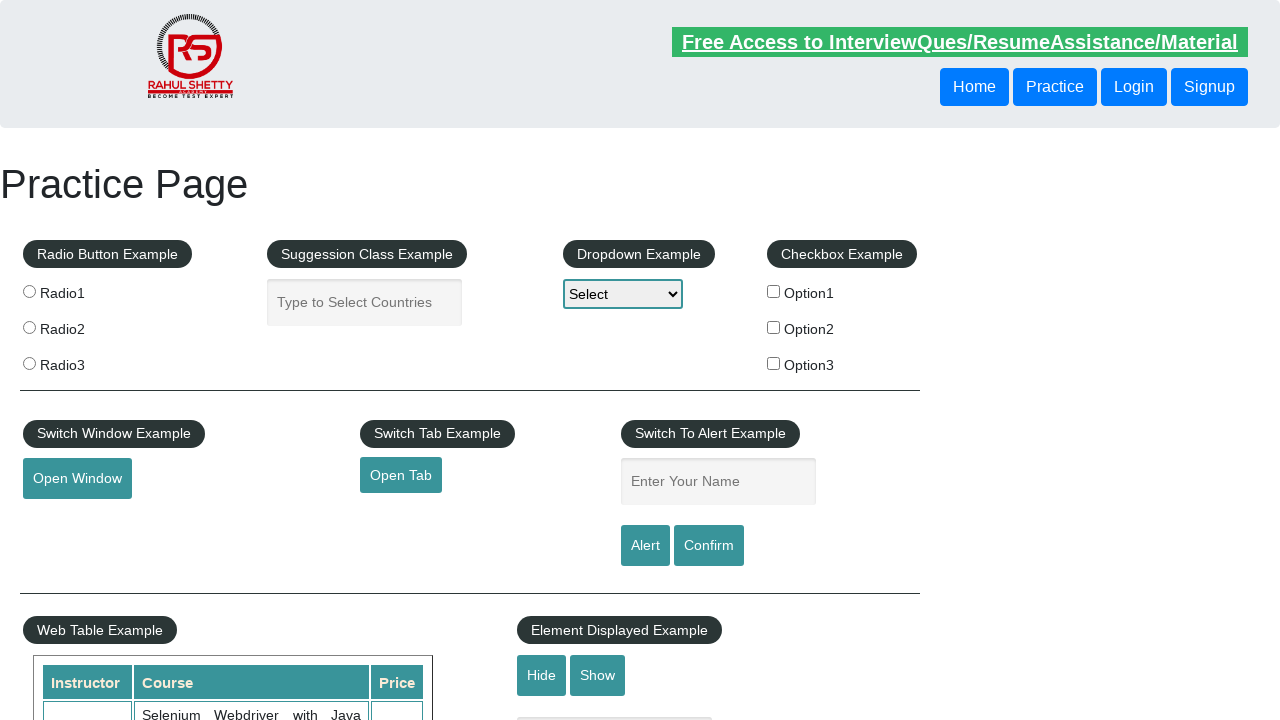

Verified table headers exist in first row
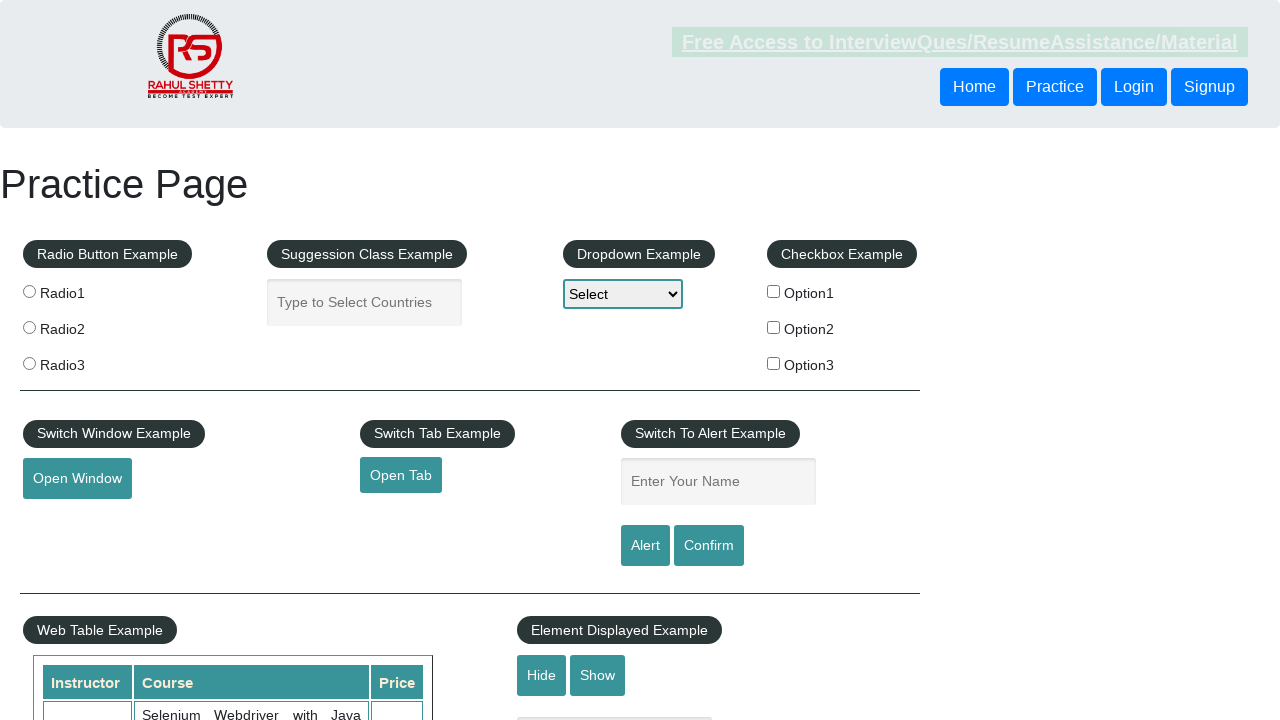

Accessed the third row of the table and verified cell data is available
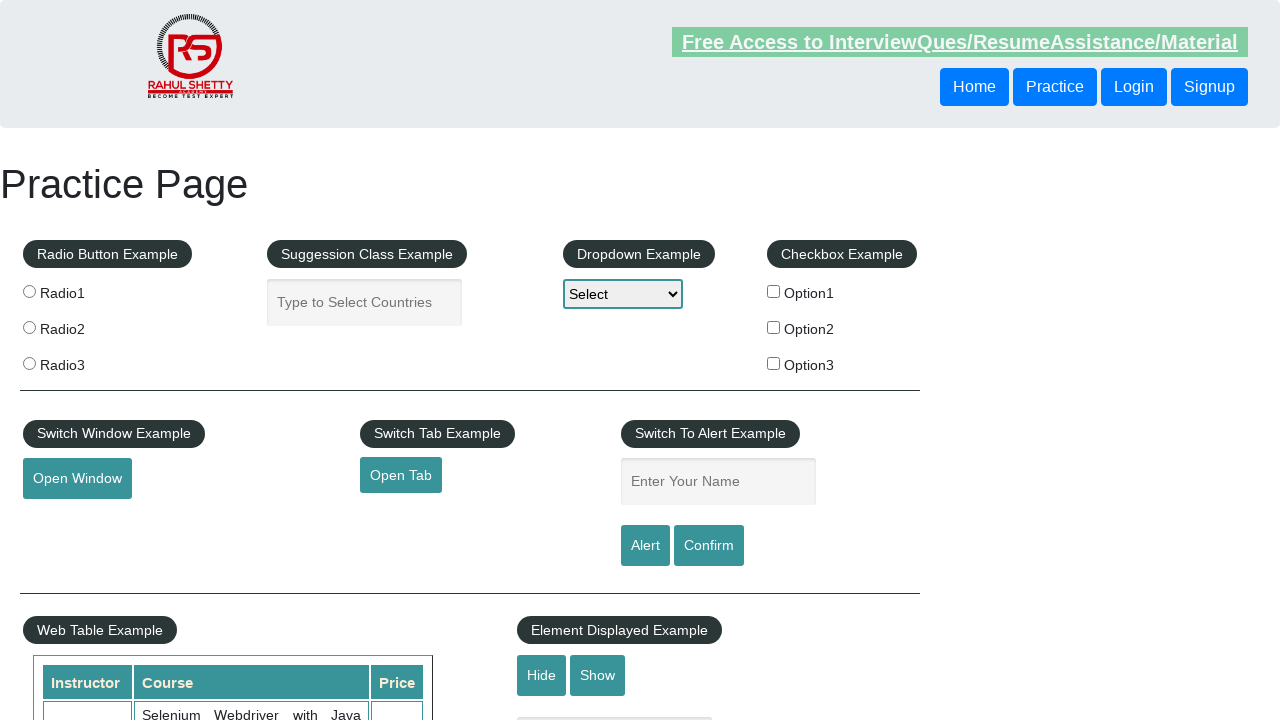

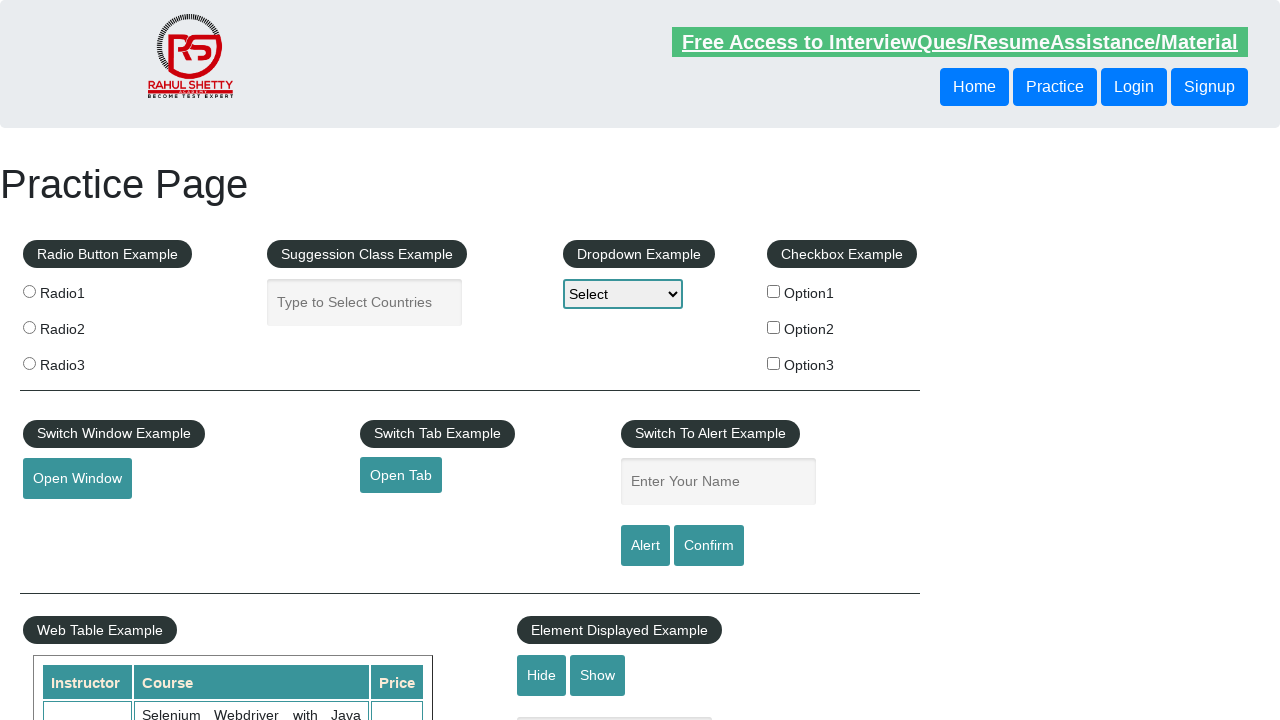